Tests that todo data persists after page reload

Starting URL: https://demo.playwright.dev/todomvc

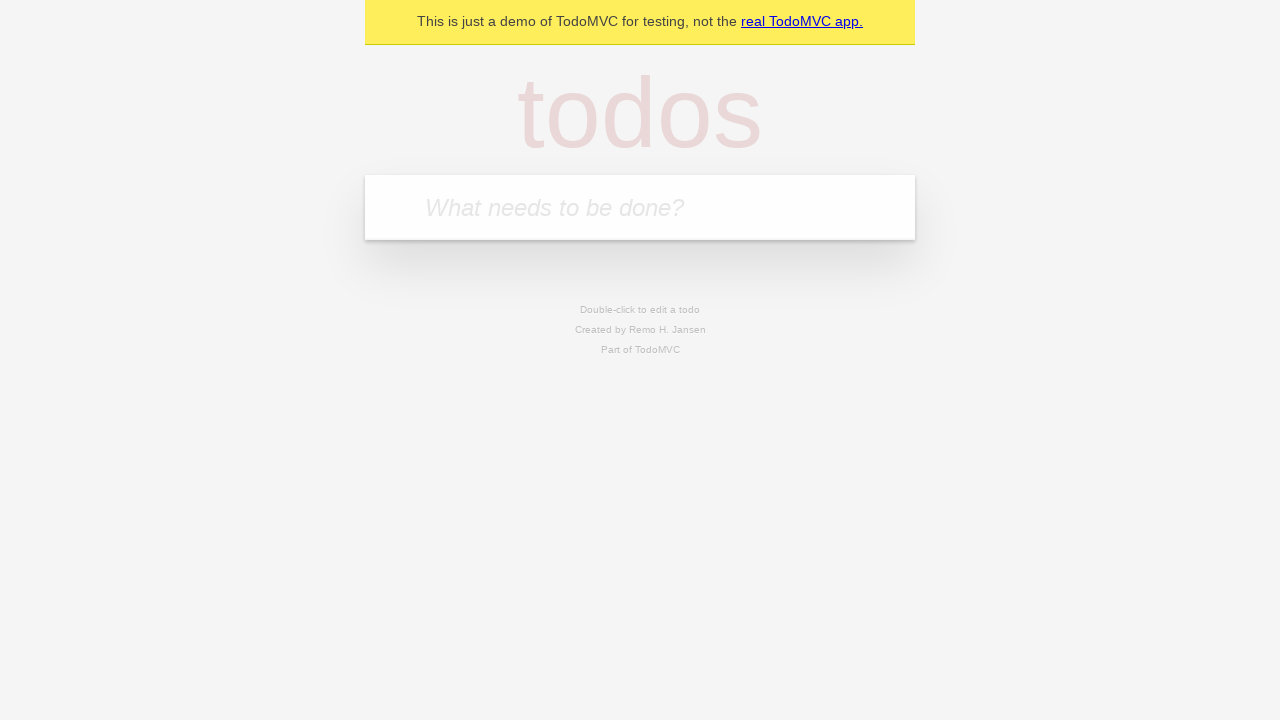

Filled todo input with 'buy some cheese' on internal:attr=[placeholder="What needs to be done?"i]
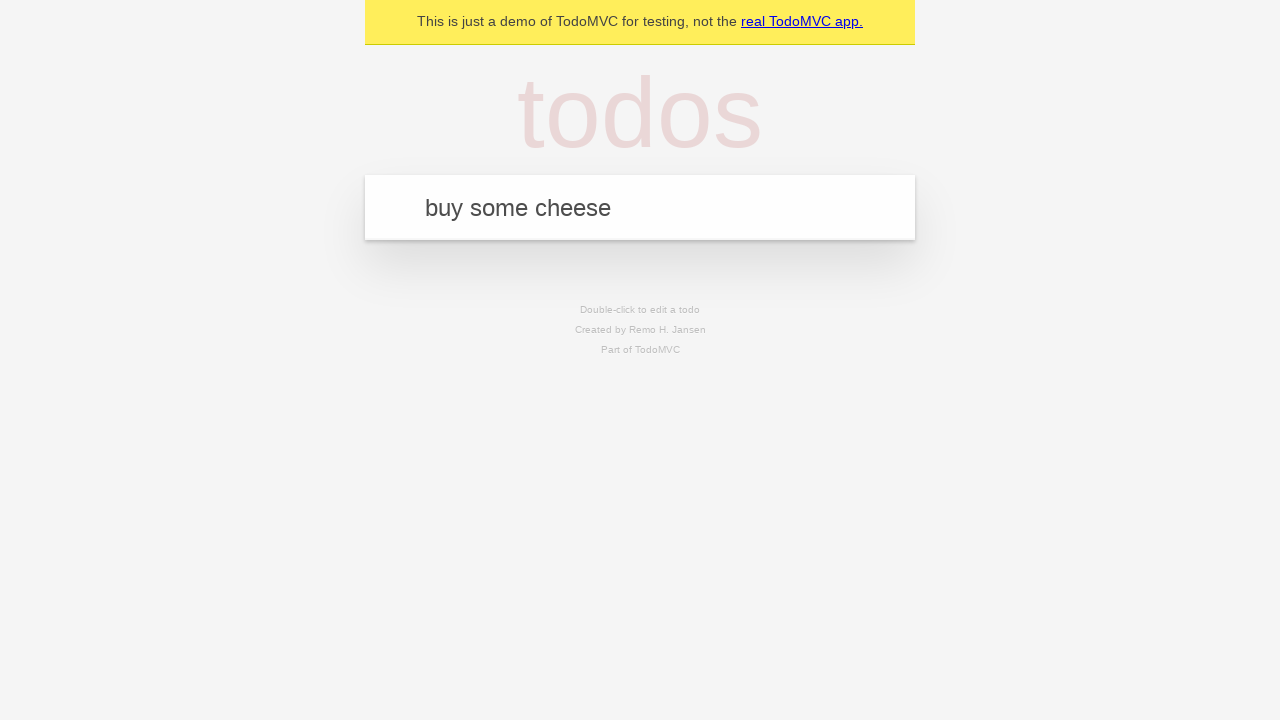

Pressed Enter to create todo 'buy some cheese' on internal:attr=[placeholder="What needs to be done?"i]
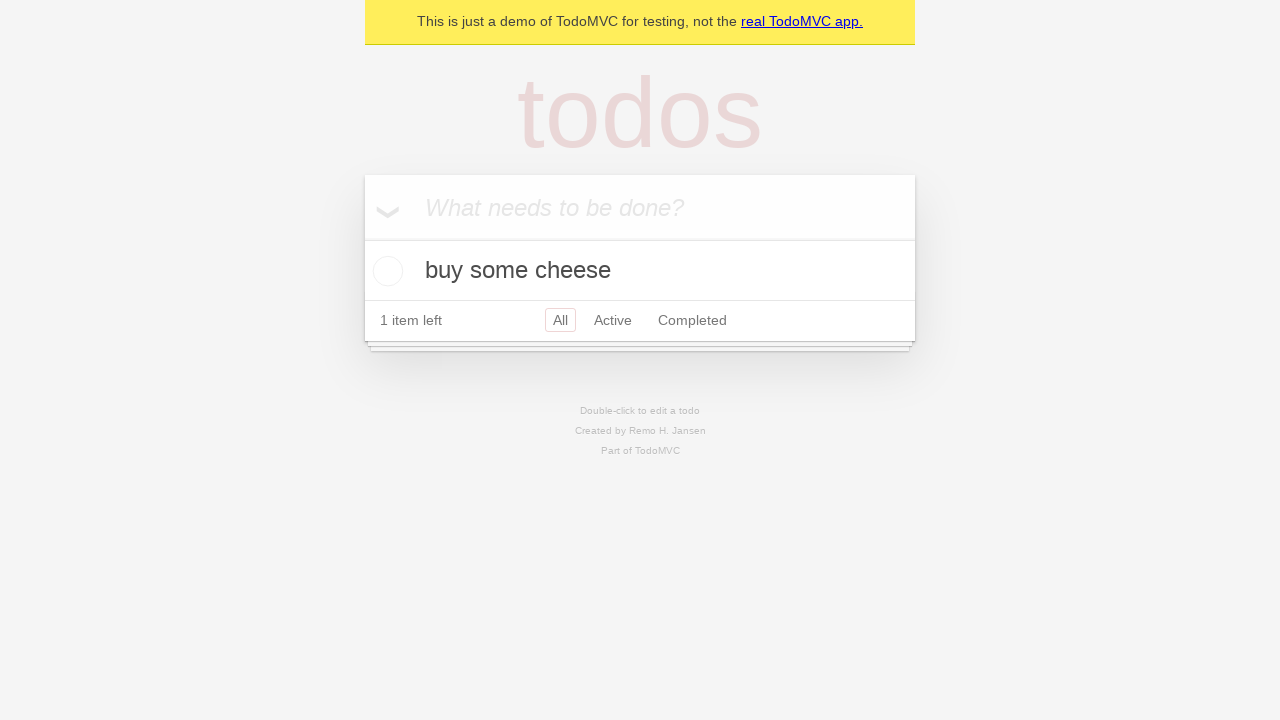

Filled todo input with 'feed the cat' on internal:attr=[placeholder="What needs to be done?"i]
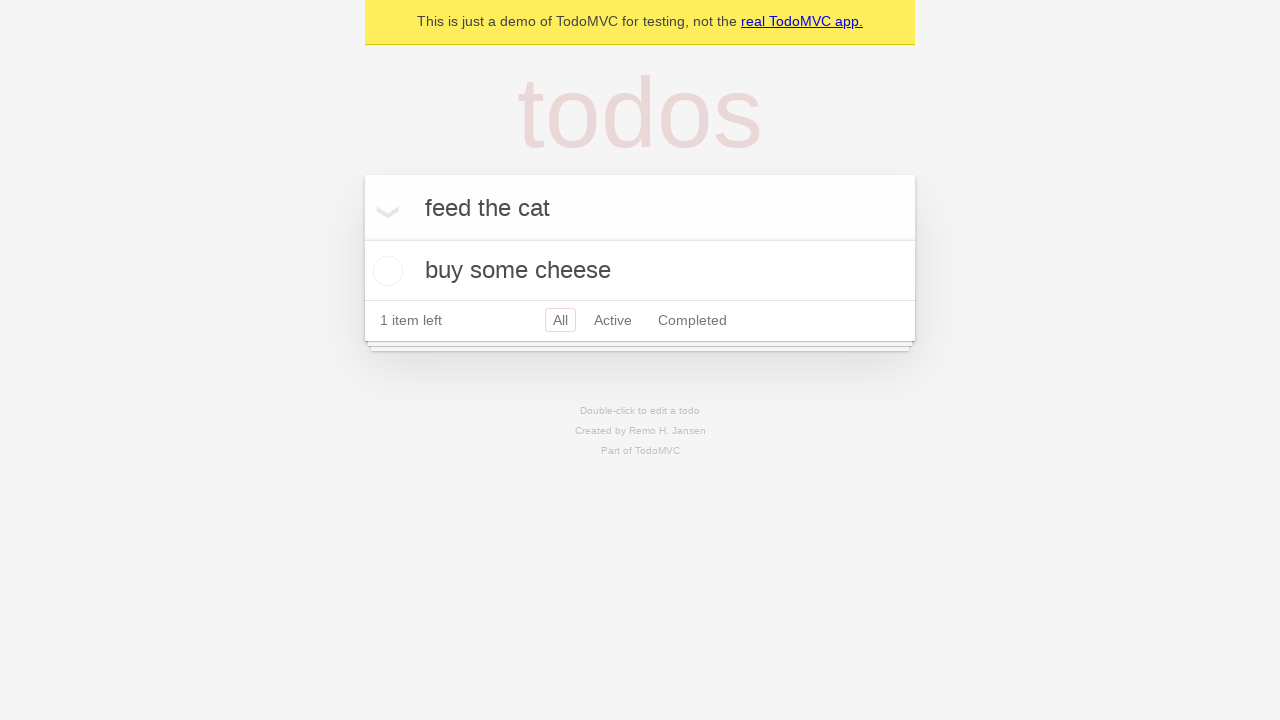

Pressed Enter to create todo 'feed the cat' on internal:attr=[placeholder="What needs to be done?"i]
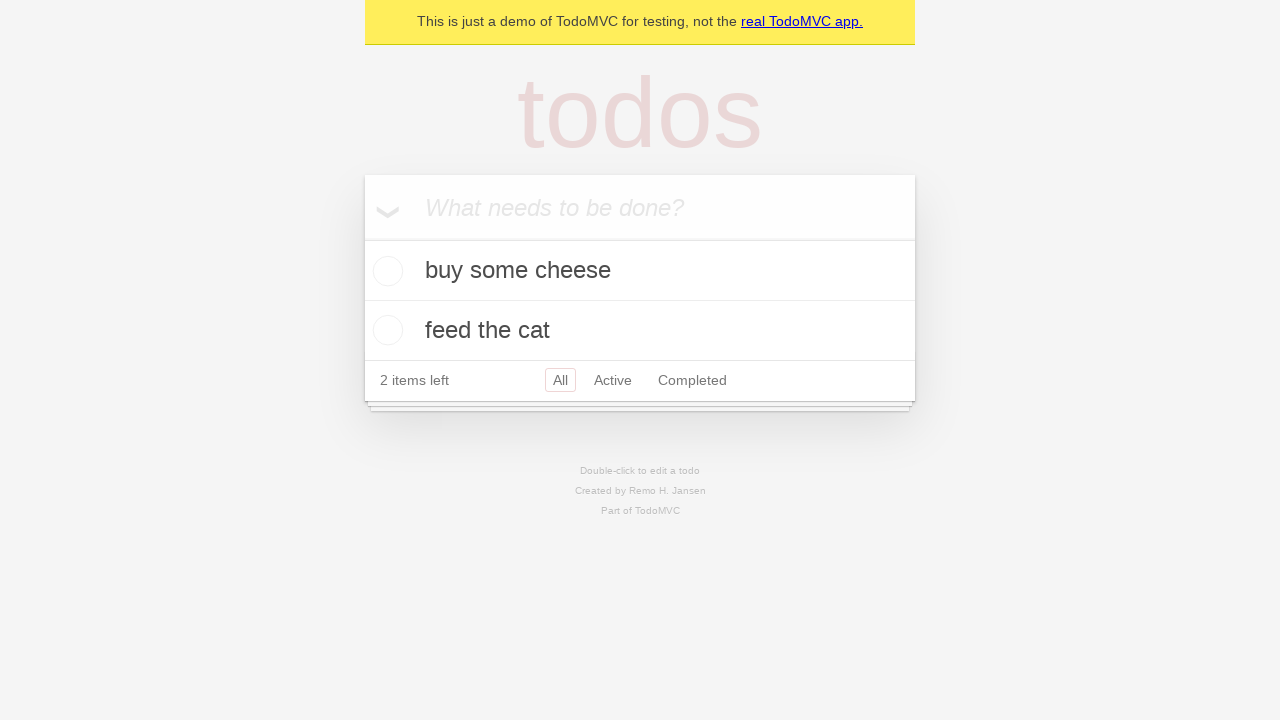

Checked the first todo item at (385, 271) on internal:testid=[data-testid="todo-item"s] >> nth=0 >> internal:role=checkbox
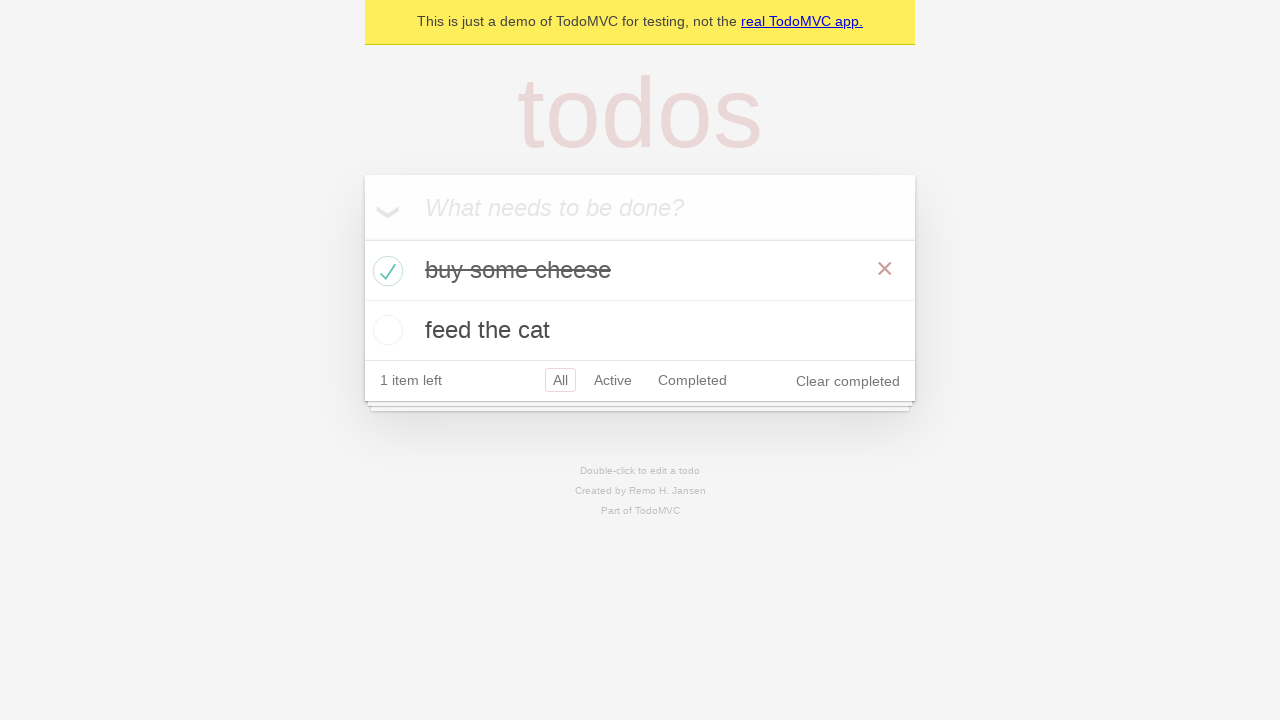

Verified both todo items are present in the list
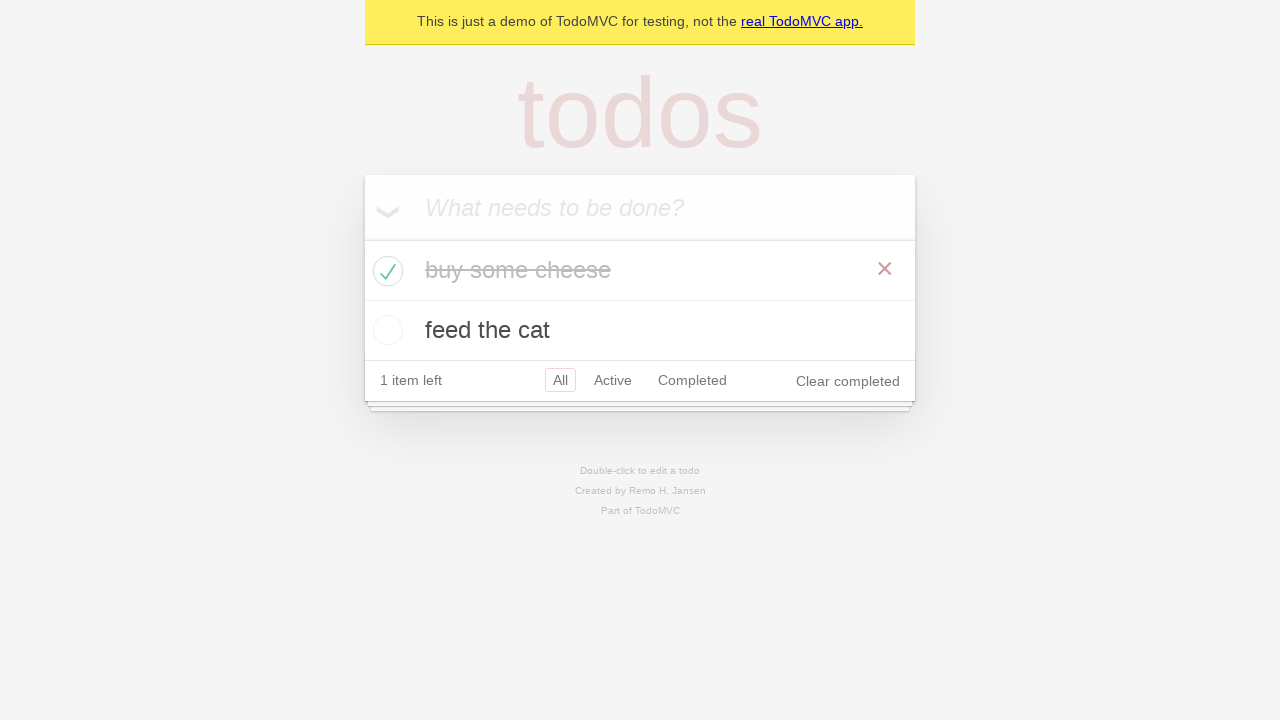

Verified first todo checkbox is checked
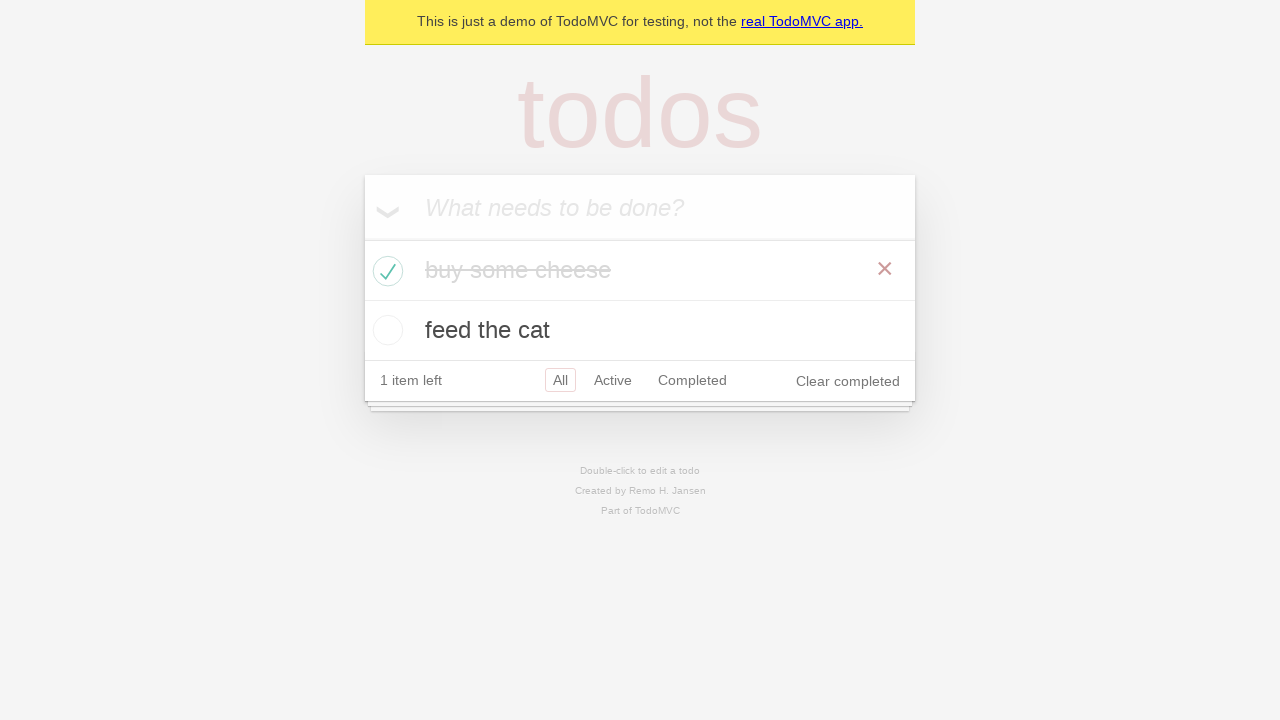

Verified first todo has 'completed' class and second todo has no class
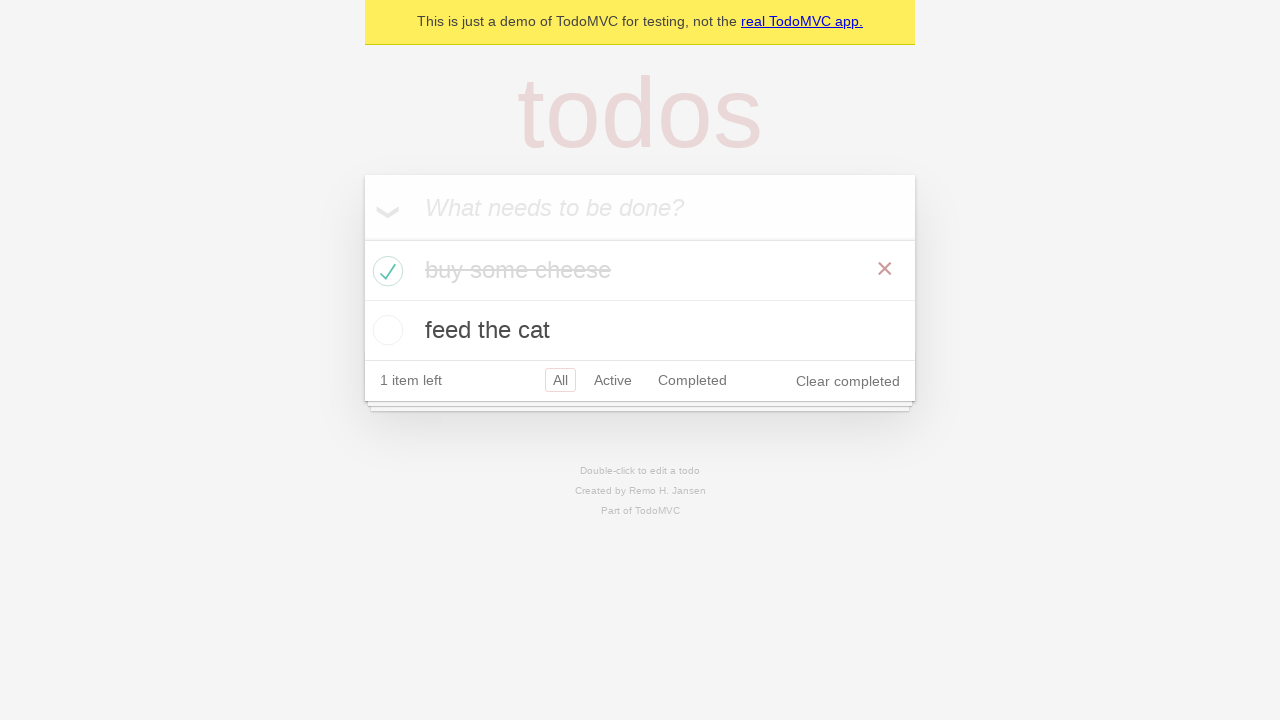

Reloaded the page to test data persistence
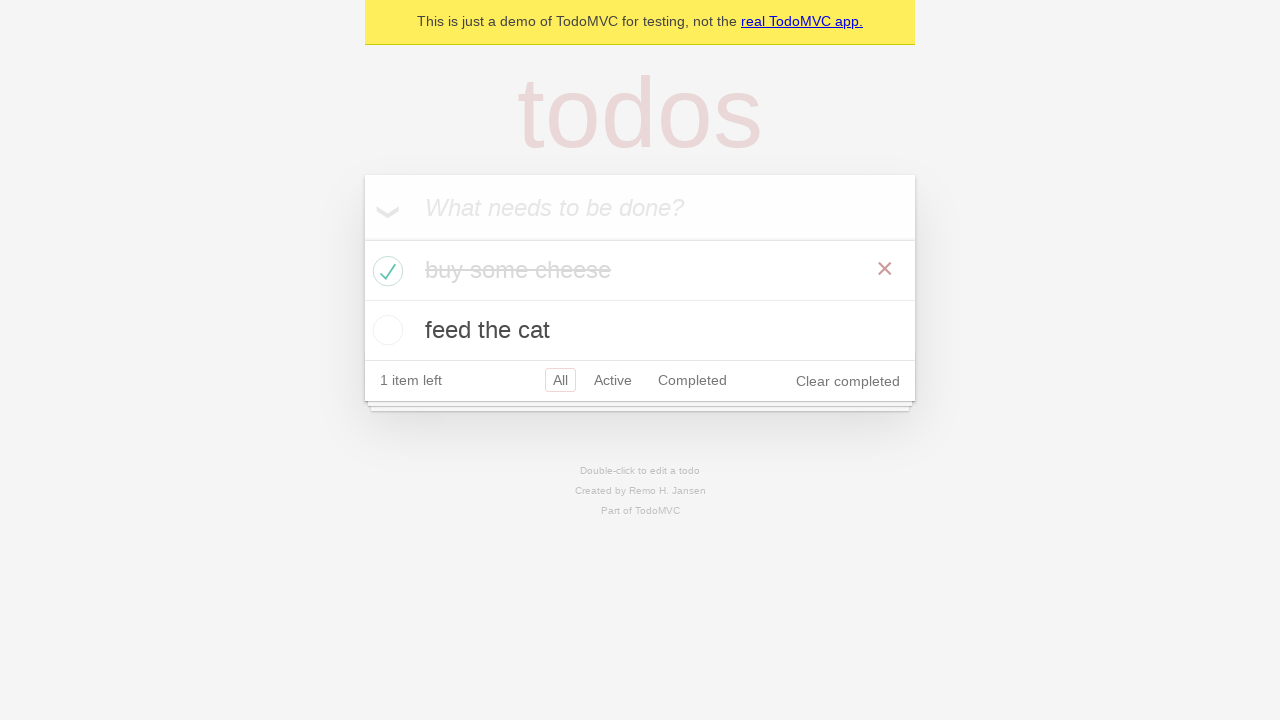

Verified todo items persisted after page reload
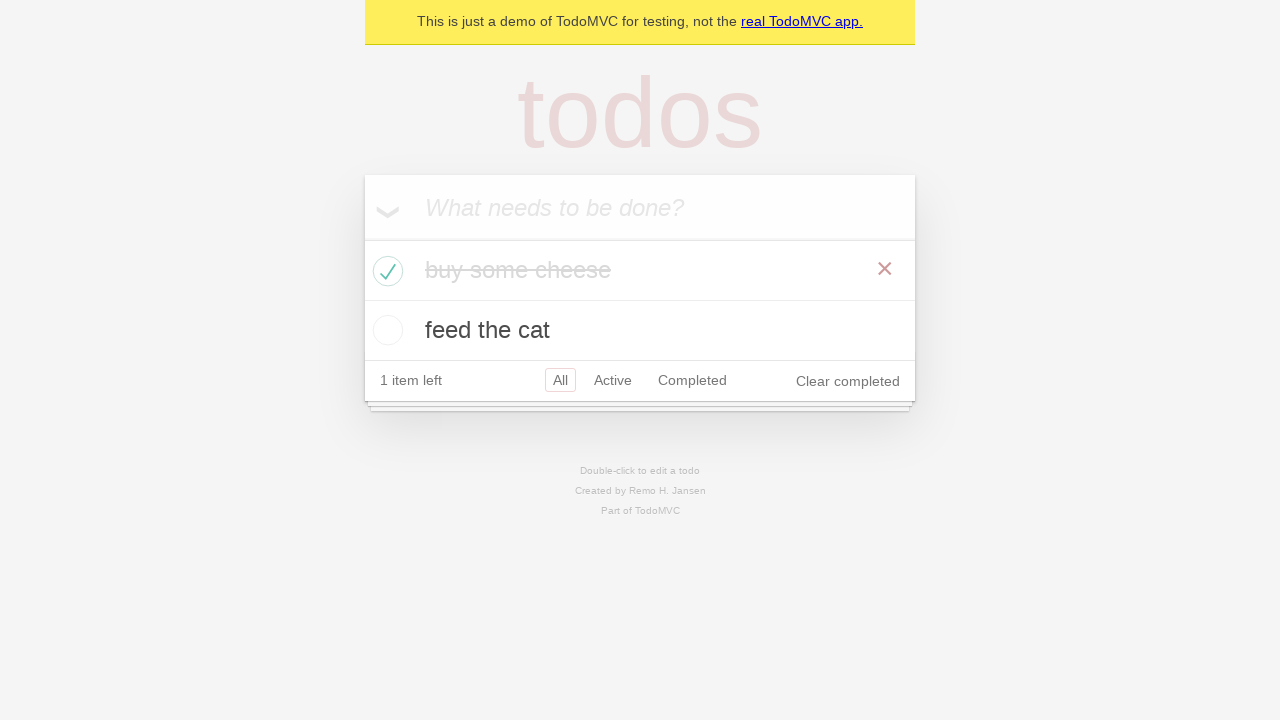

Verified first todo checkbox state persisted after page reload
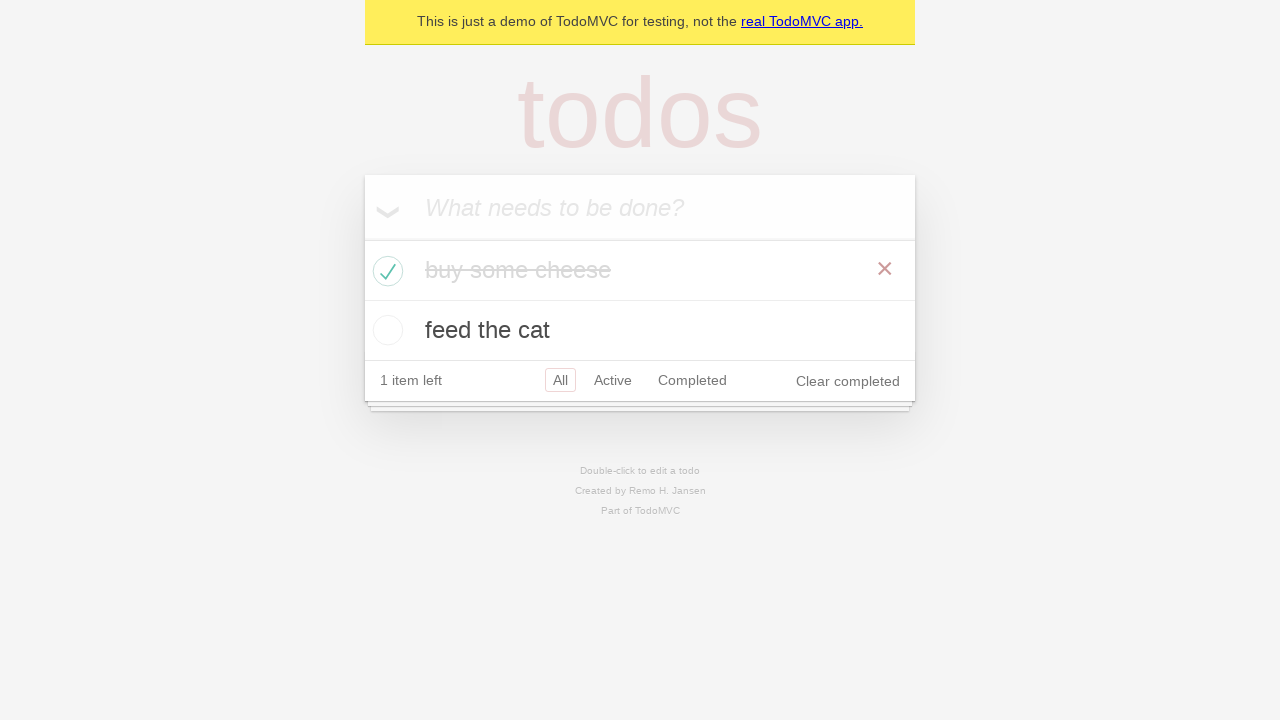

Verified todo item classes persisted after page reload
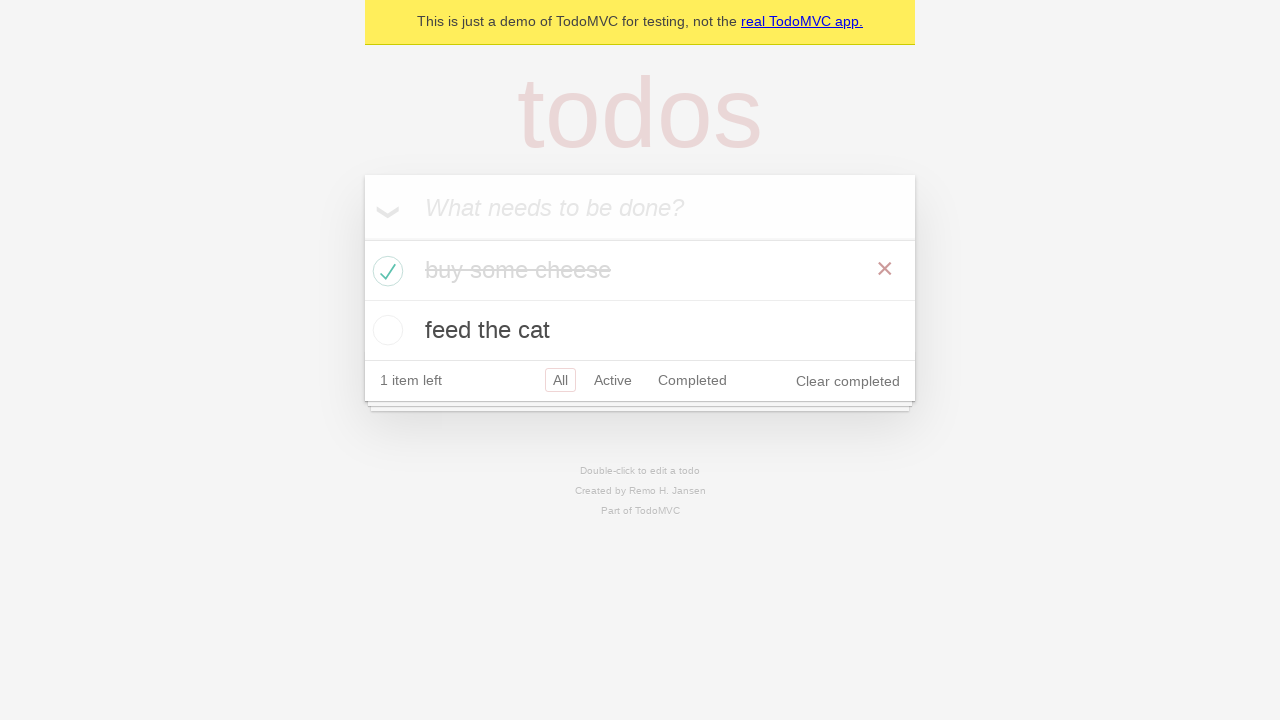

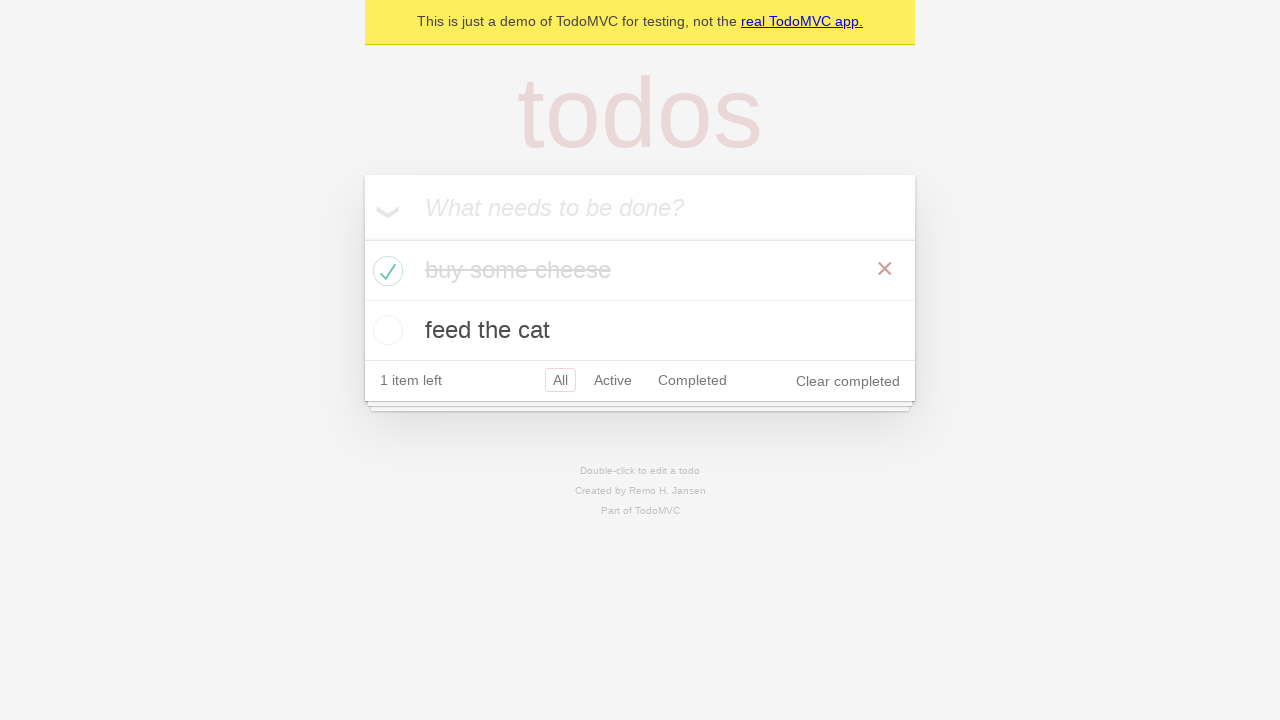